Tests code generation and recording features by navigating to Playwright docs, clicking the Get Started link, and verifying page elements

Starting URL: https://playwright.dev

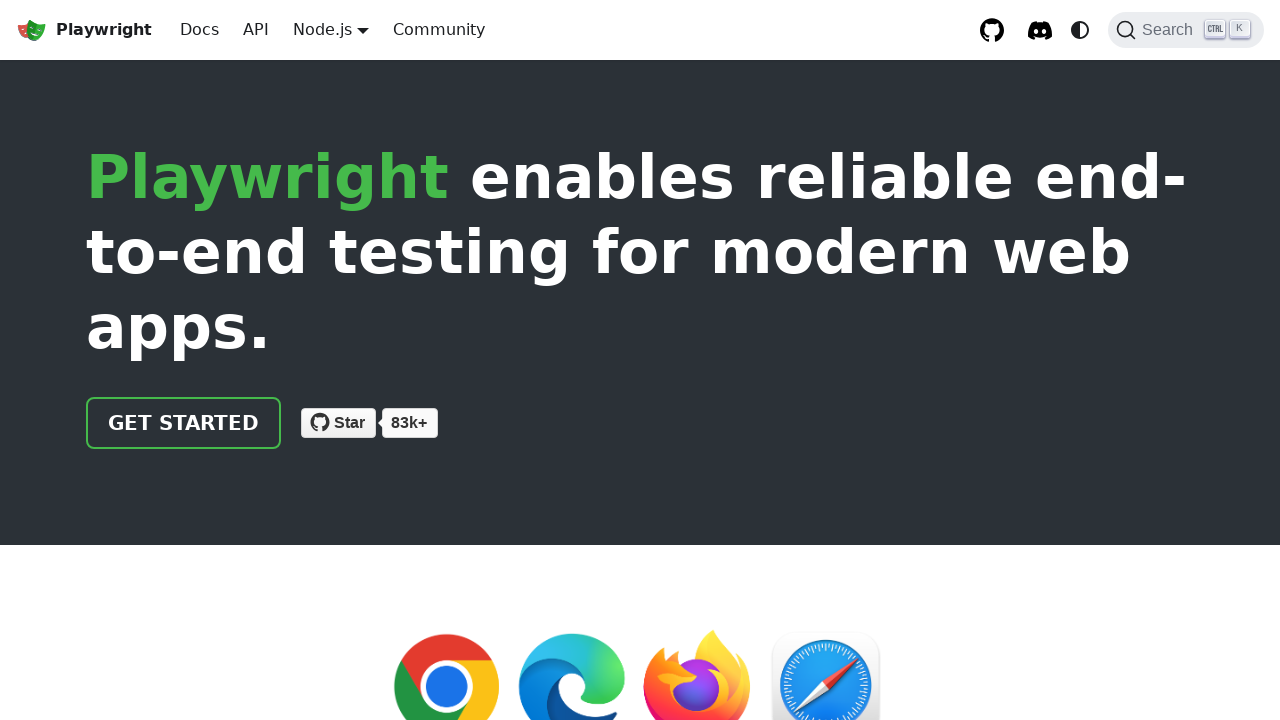

Clicked 'Get started' link on Playwright docs homepage at (184, 423) on text=Get started
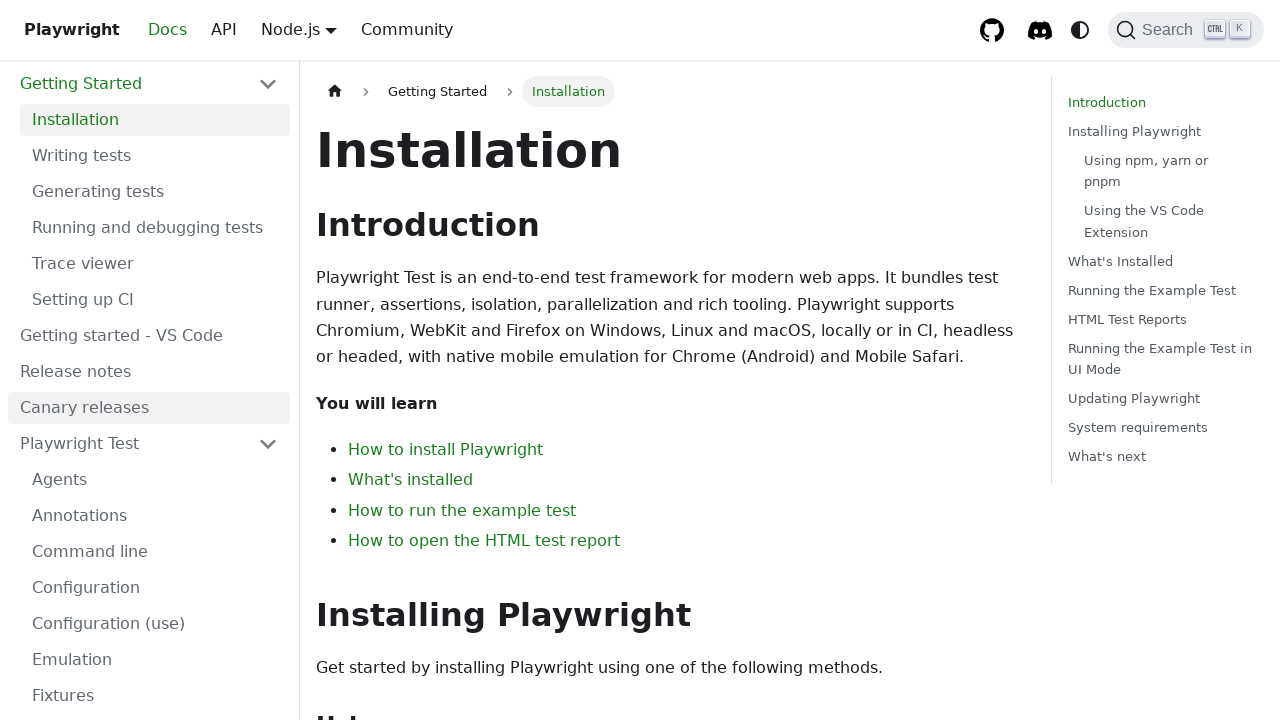

Waited for page to fully load with networkidle state
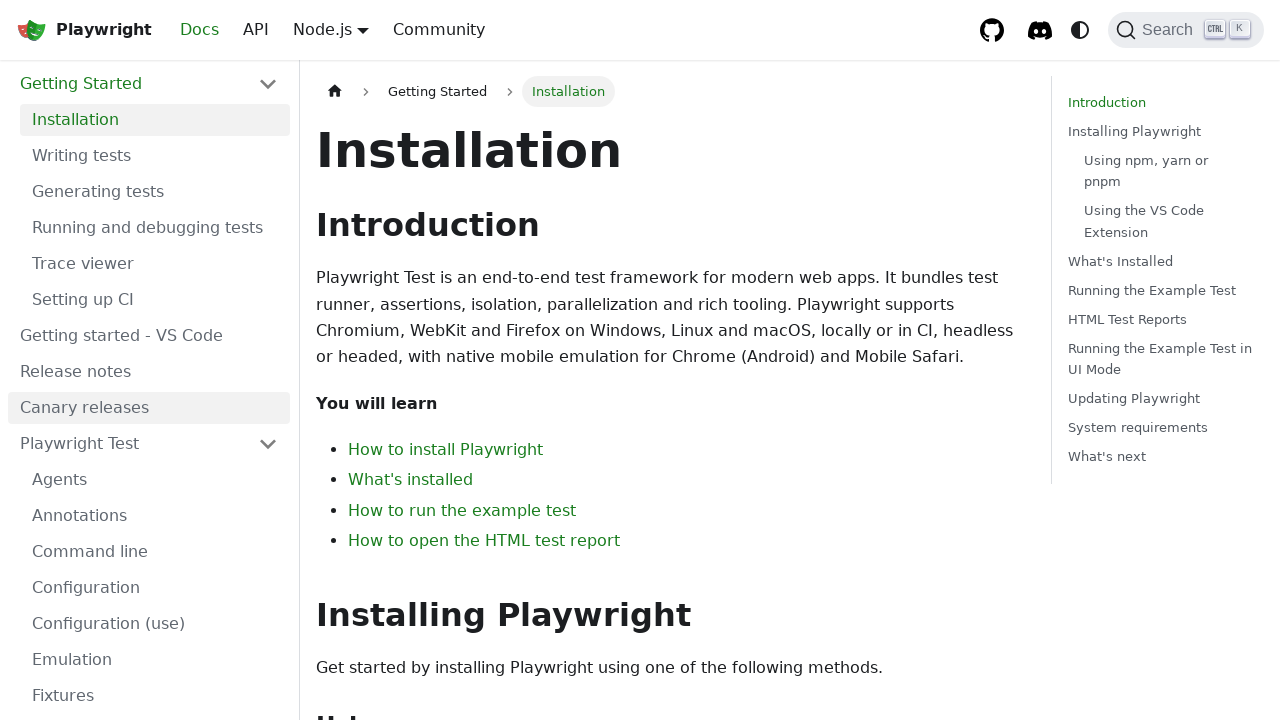

Located navigation element
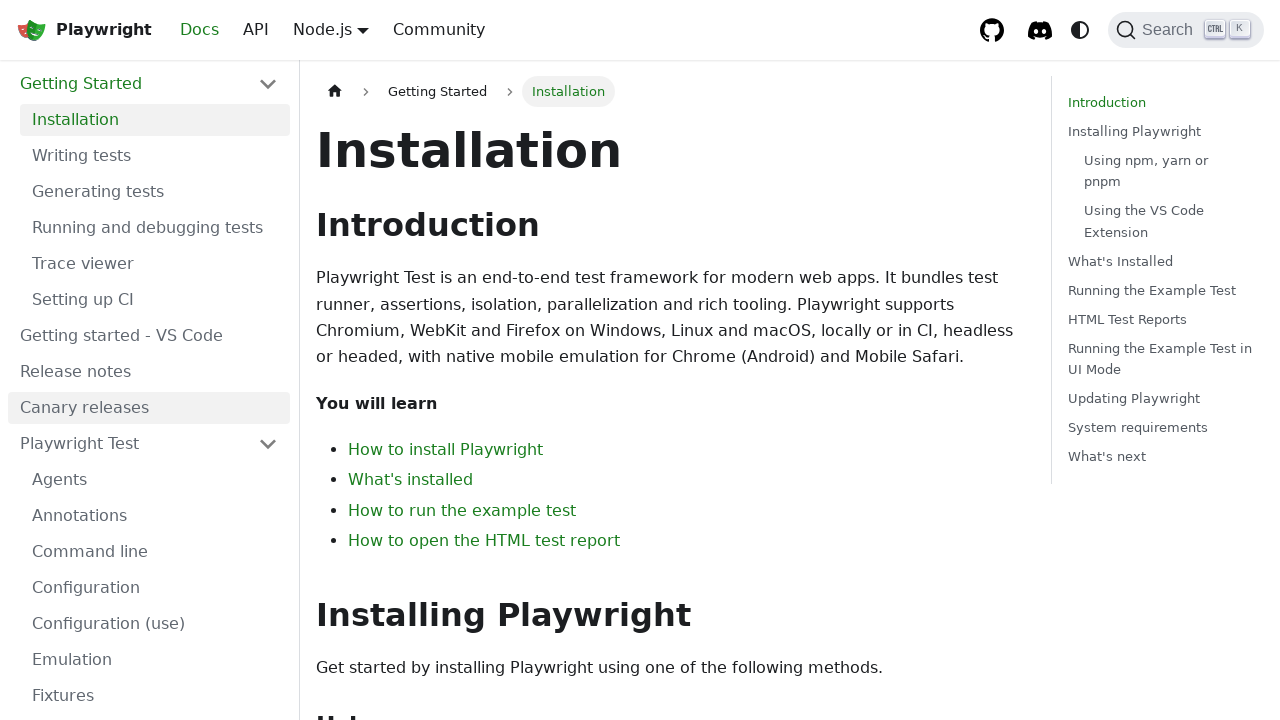

Verified navigation element is visible
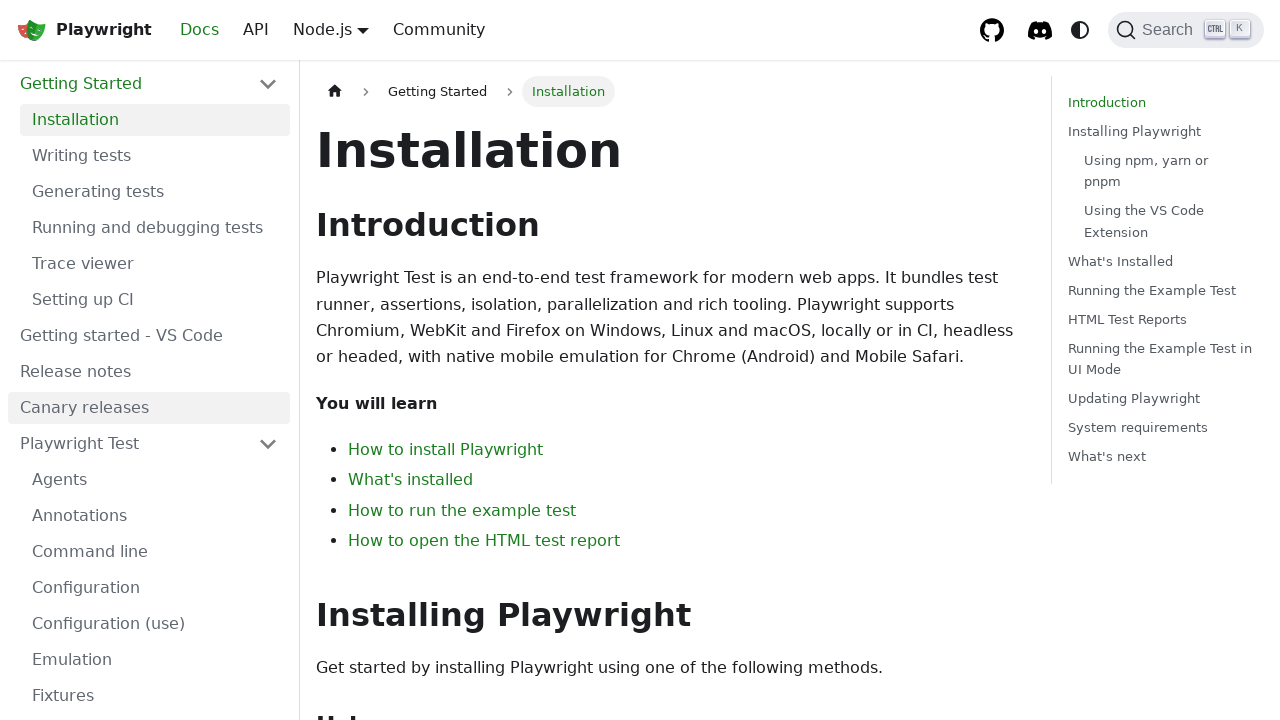

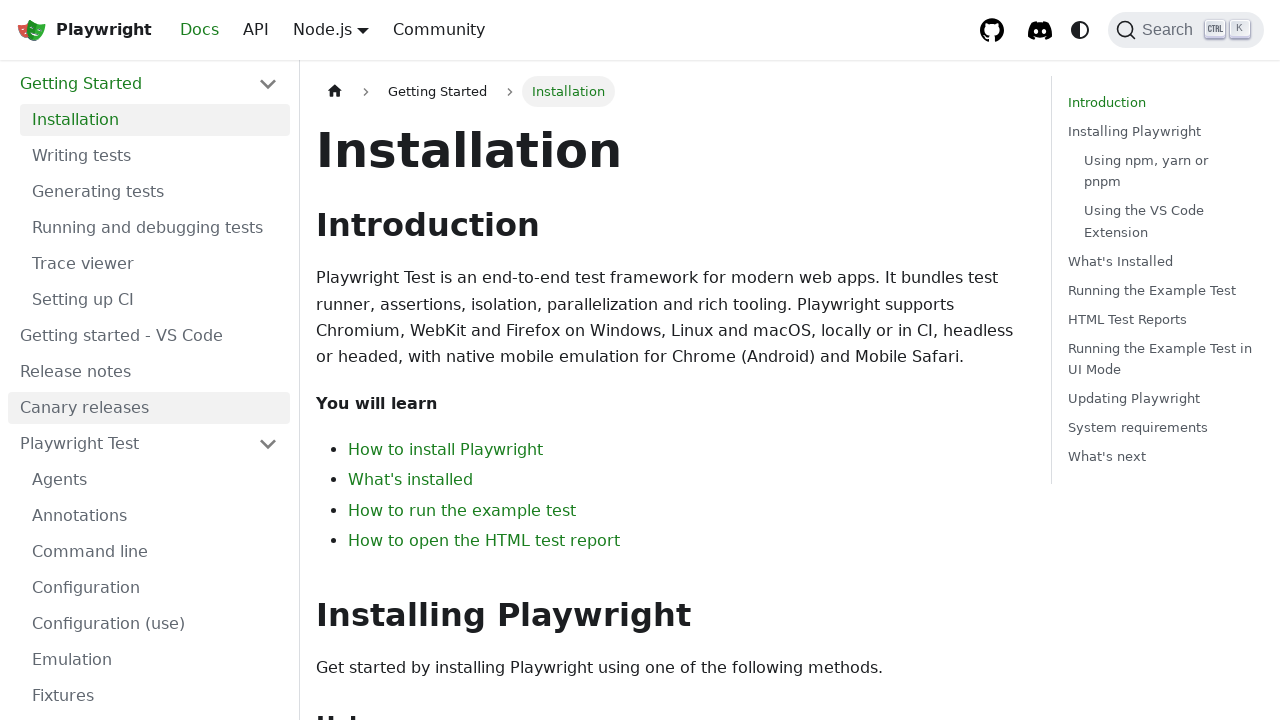